Tests various alert handling scenarios including simple alerts, confirmation alerts, and prompt alerts on a test automation practice website

Starting URL: https://testautomationpractice.blogspot.com/

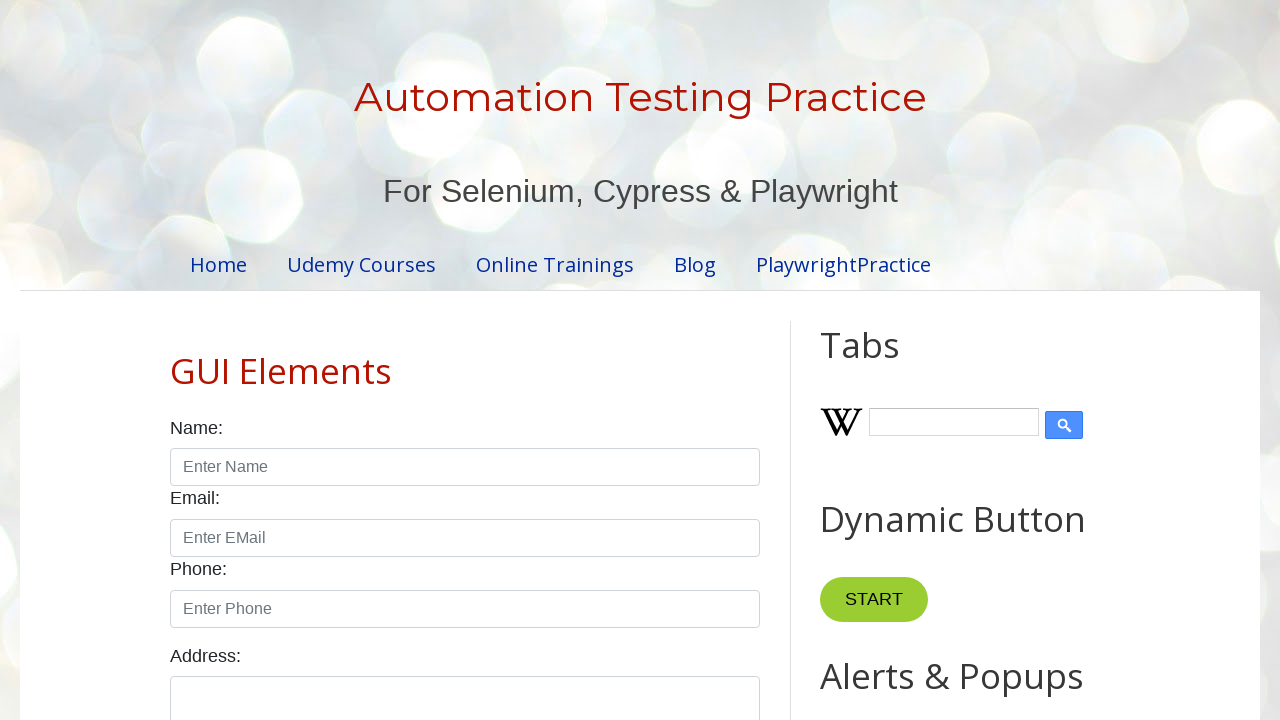

Clicked button to trigger simple alert at (888, 361) on xpath=//button[@onclick='myFunctionAlert()']
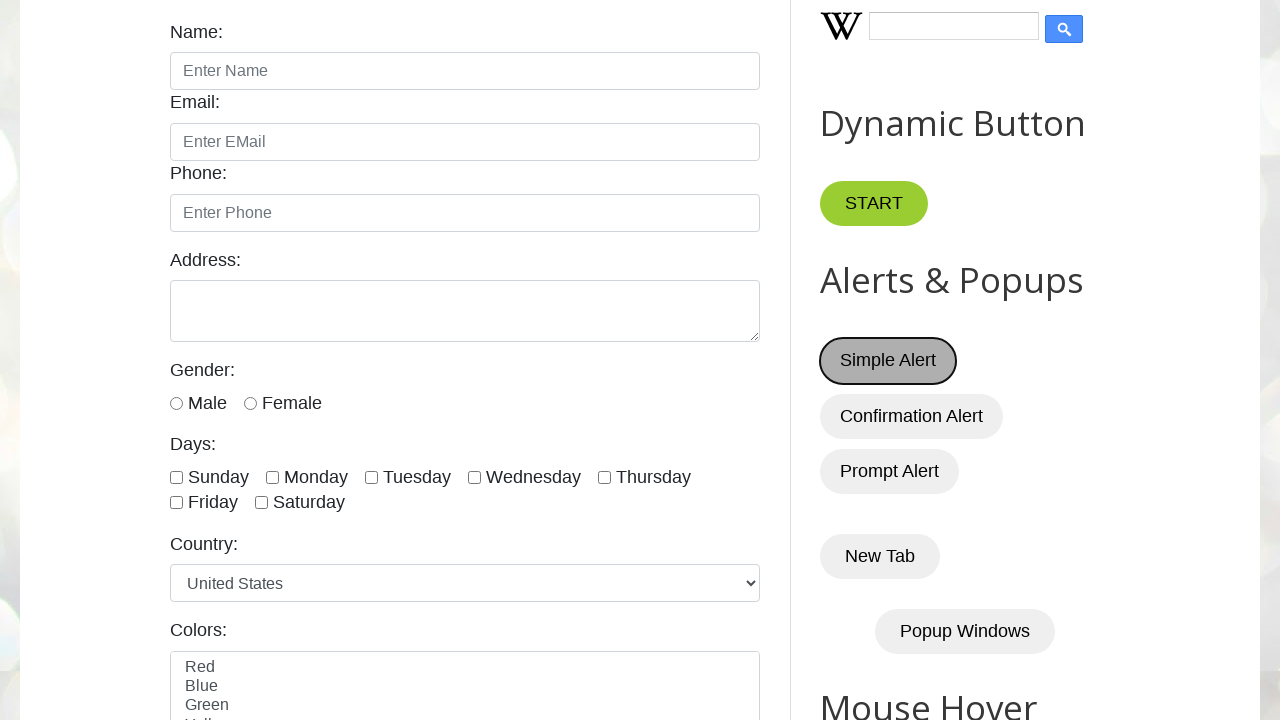

Waited 2 seconds for alert to appear
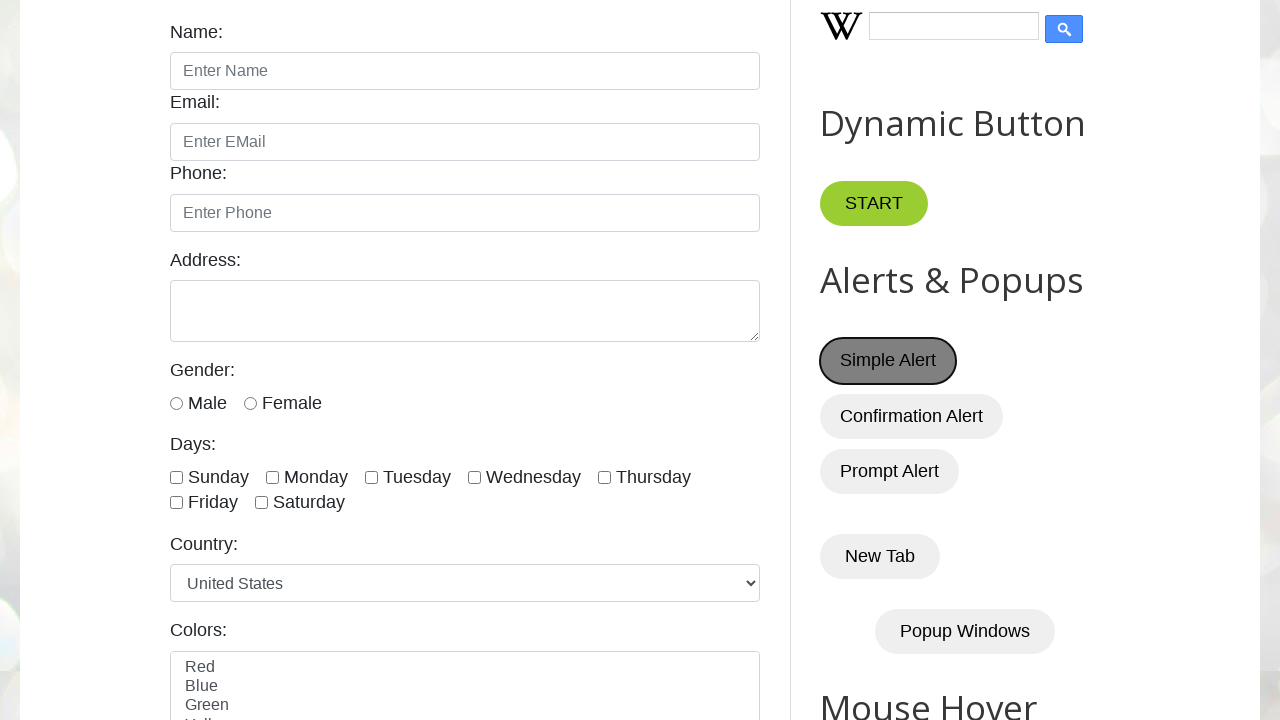

Set up dialog handler to accept simple alert
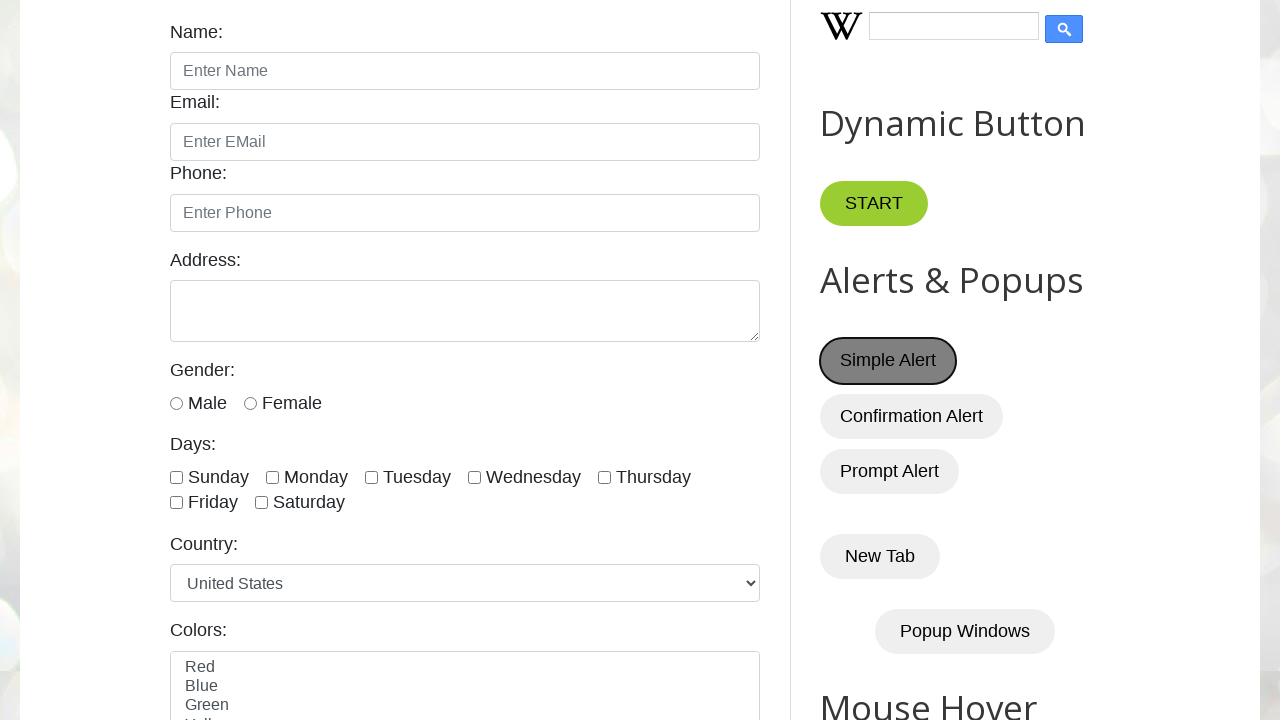

Clicked button to trigger confirmation alert at (912, 416) on xpath=//button[@onclick='myFunctionConfirm()']
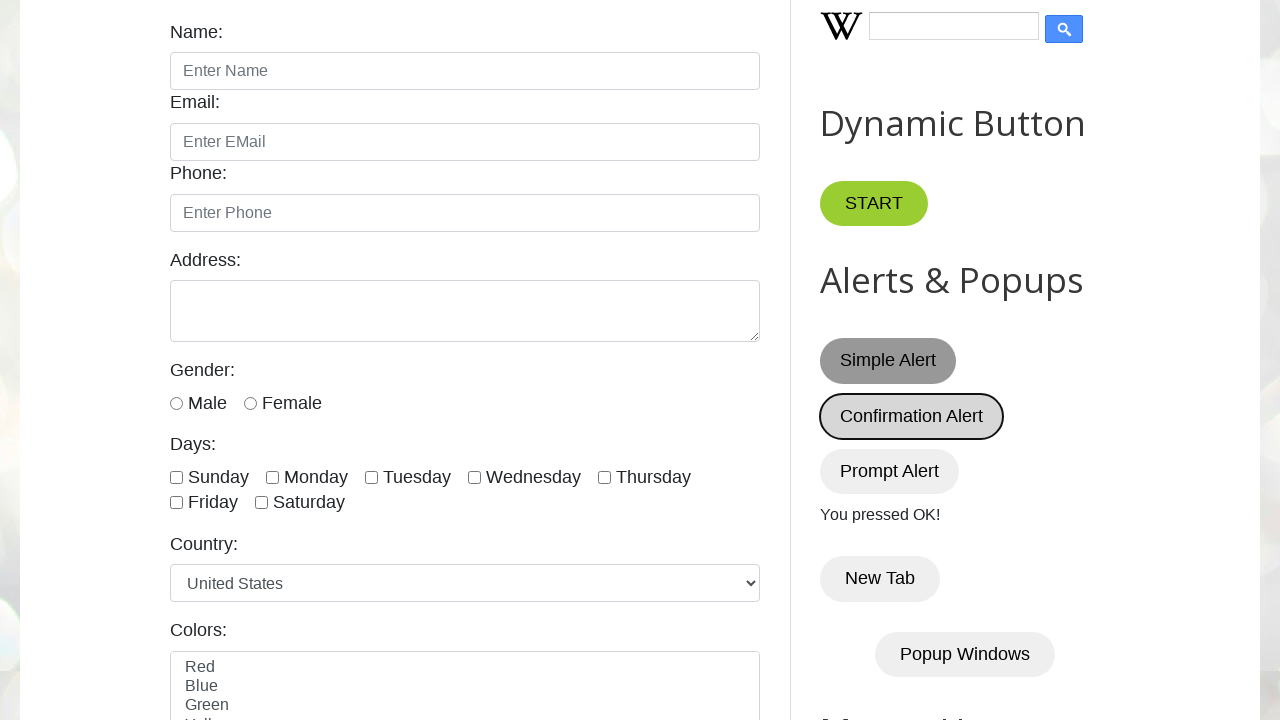

Waited 2 seconds for confirmation dialog to appear
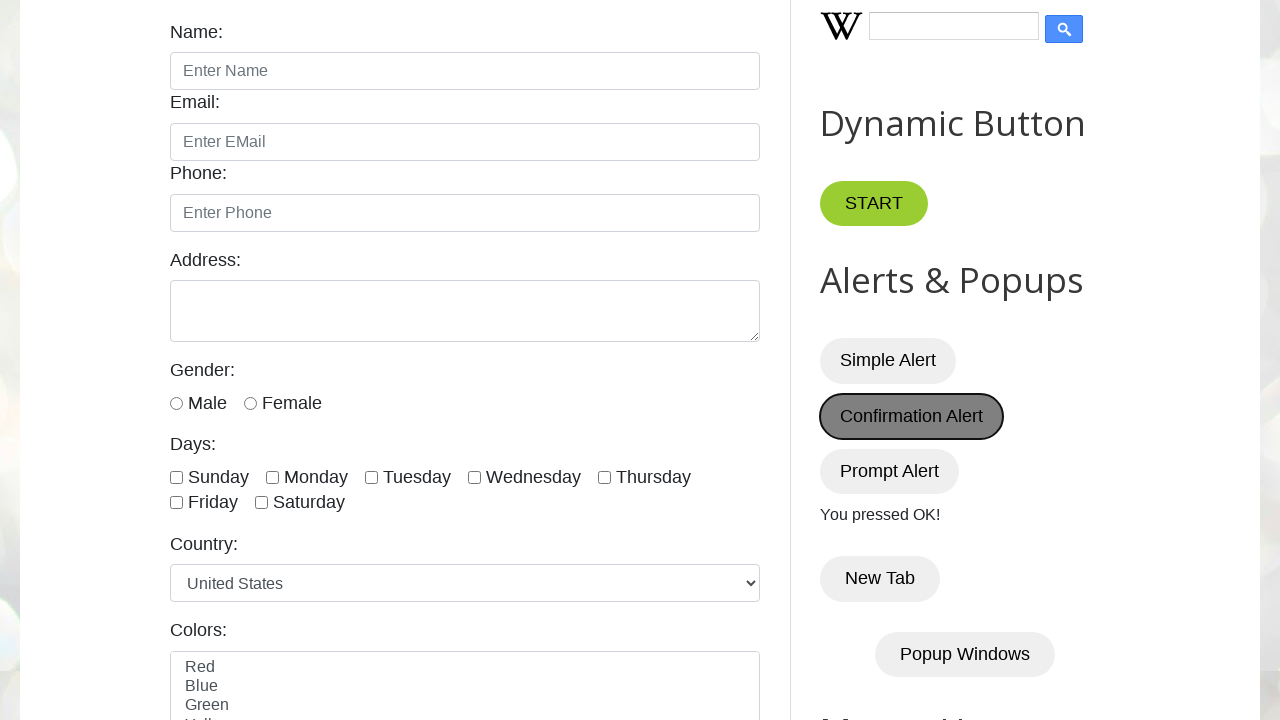

Set up dialog handler to accept confirmation alert
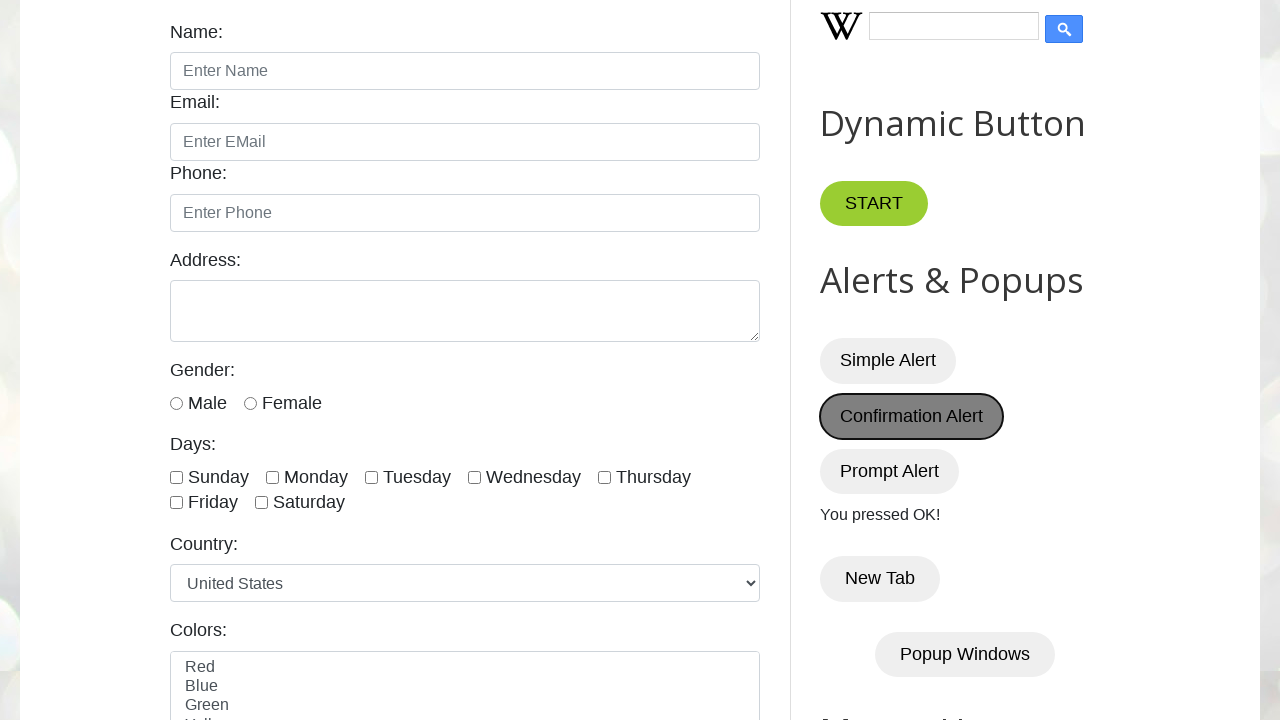

Clicked button to trigger confirmation alert again at (912, 416) on xpath=//button[@onclick='myFunctionConfirm()']
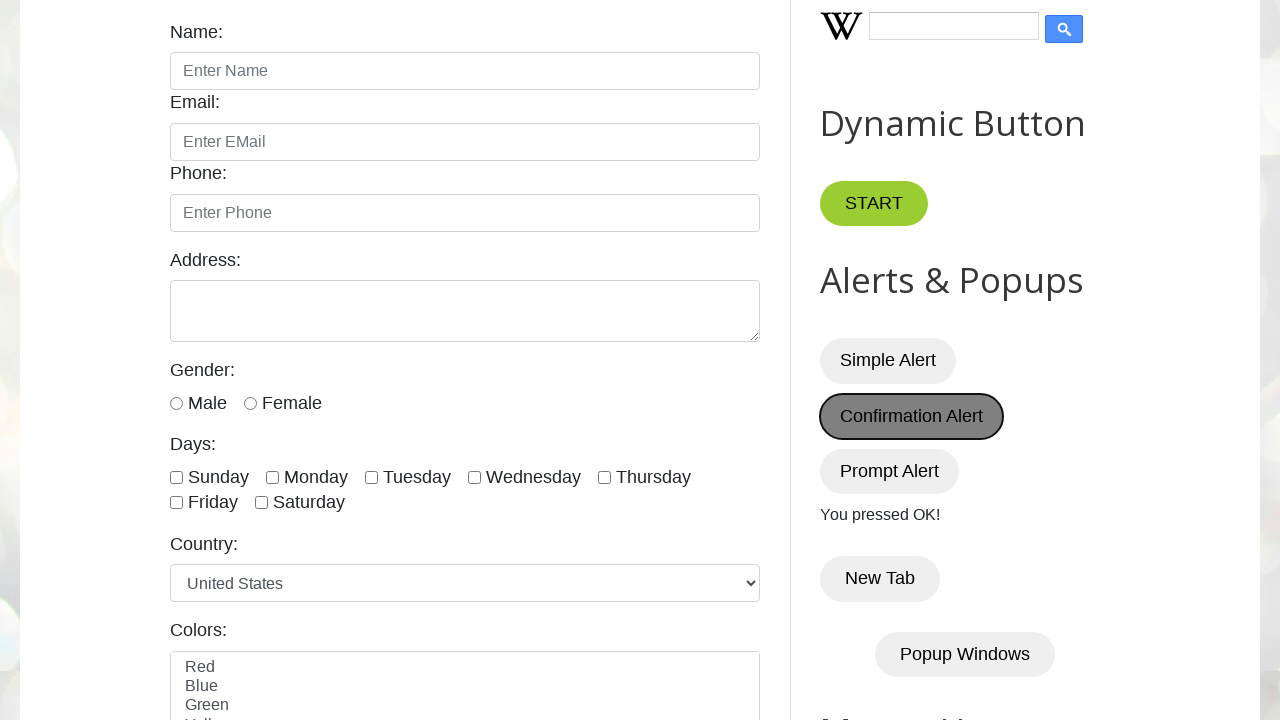

Waited 2 seconds for confirmation dialog to appear
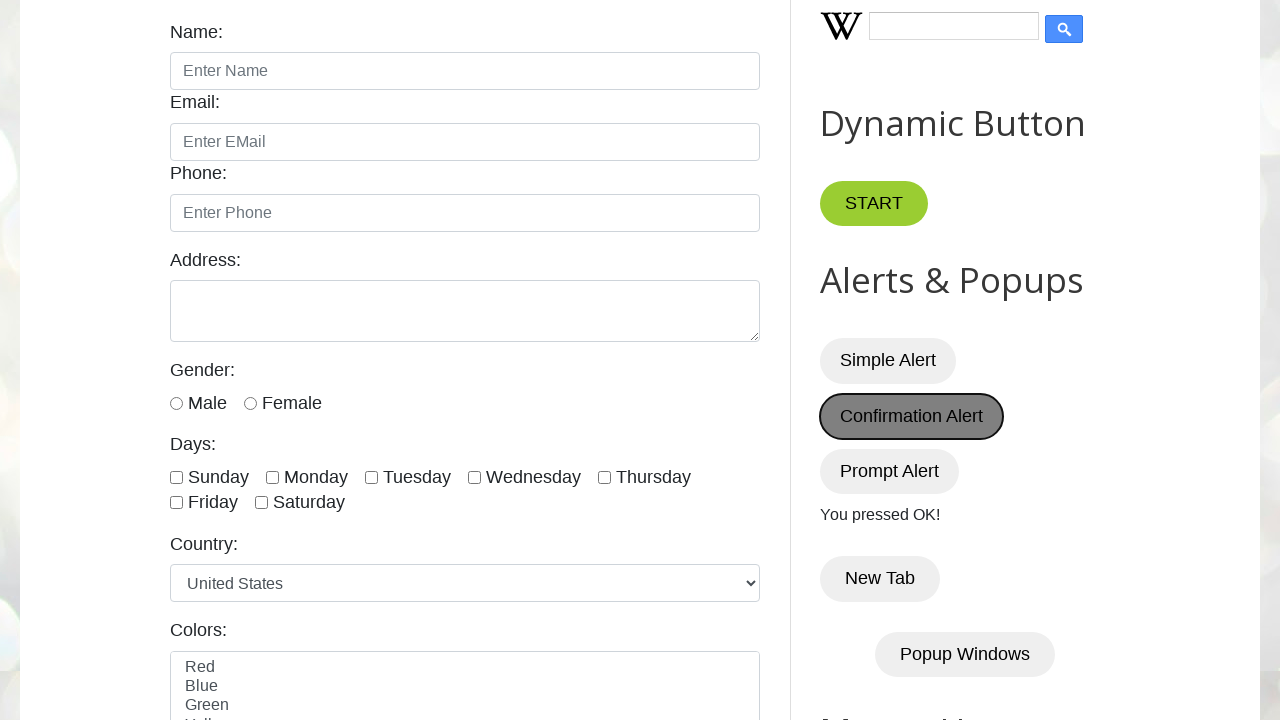

Set up dialog handler to dismiss confirmation alert
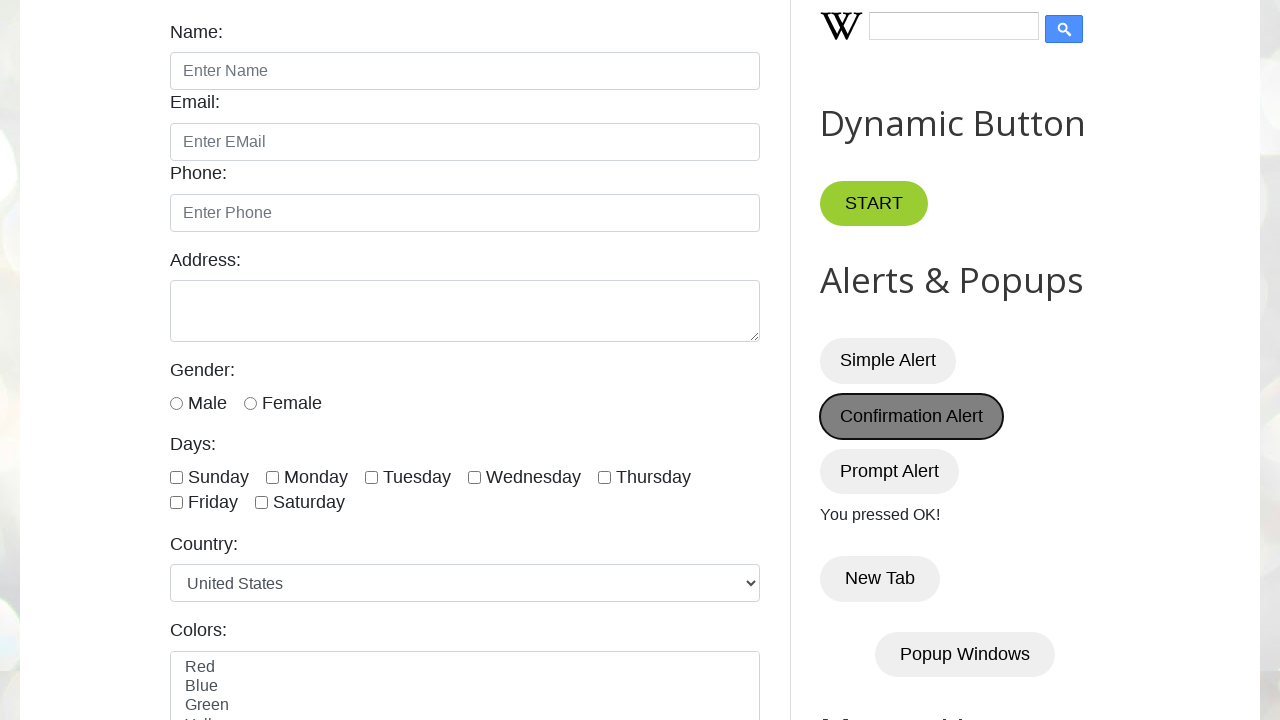

Set up dialog handler to accept prompt with text 'rahul welcome'
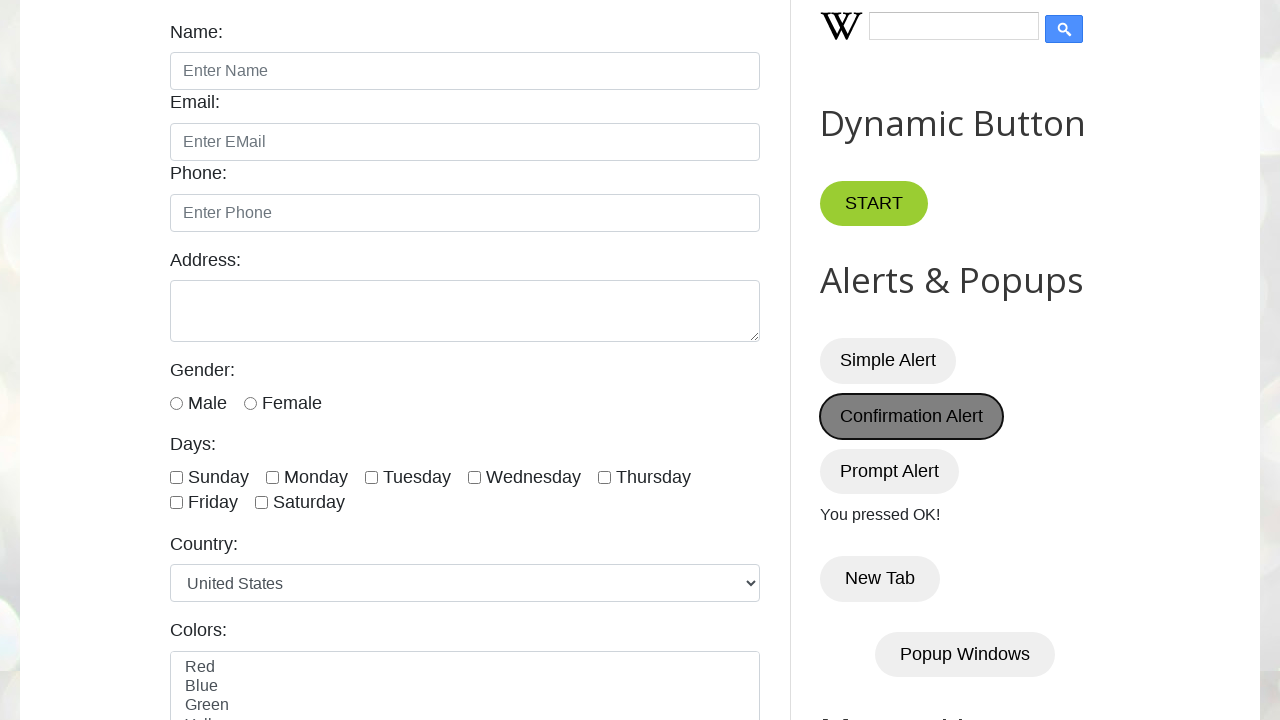

Clicked button to trigger prompt alert at (890, 471) on xpath=//button[@onclick='myFunctionPrompt()']
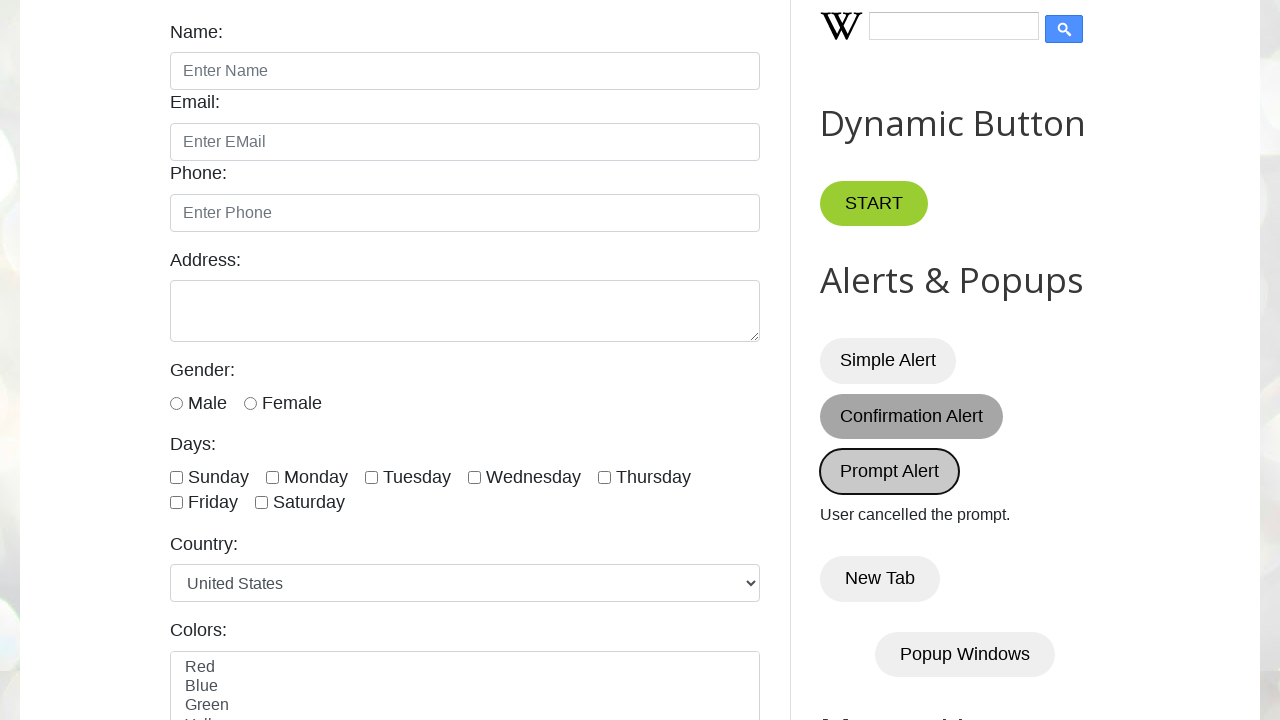

Waited 2 seconds for prompt dialog to be handled
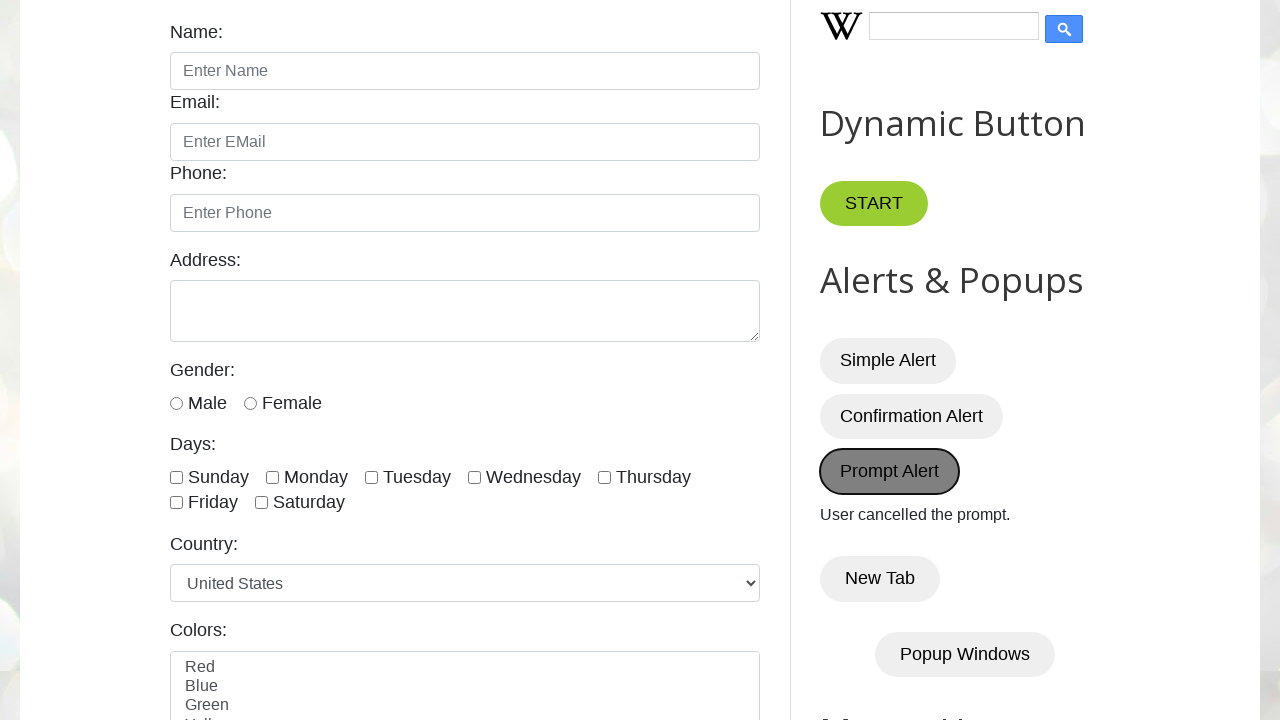

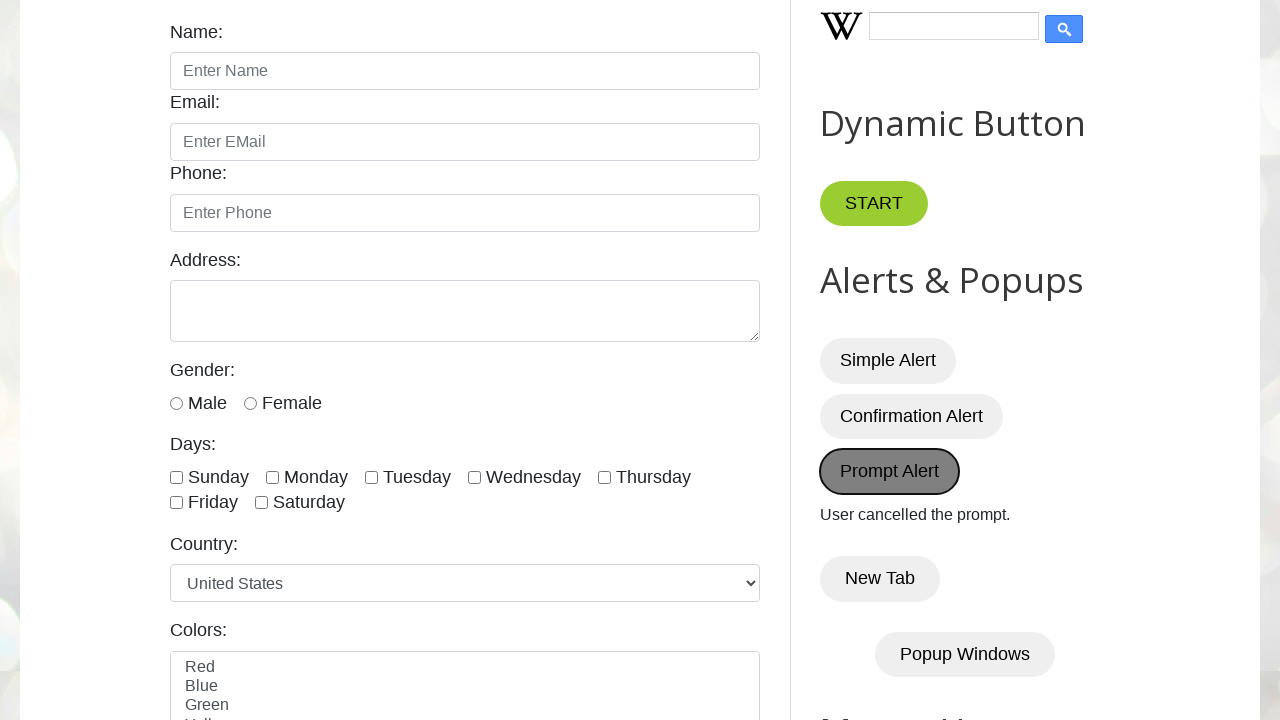